Tests Bootstrap dropdown functionality by clicking on a country selection dropdown, iterating through options, and selecting "Vietnam" from the list.

Starting URL: https://www.dummyticket.com/dummy-ticket-for-visa-application/

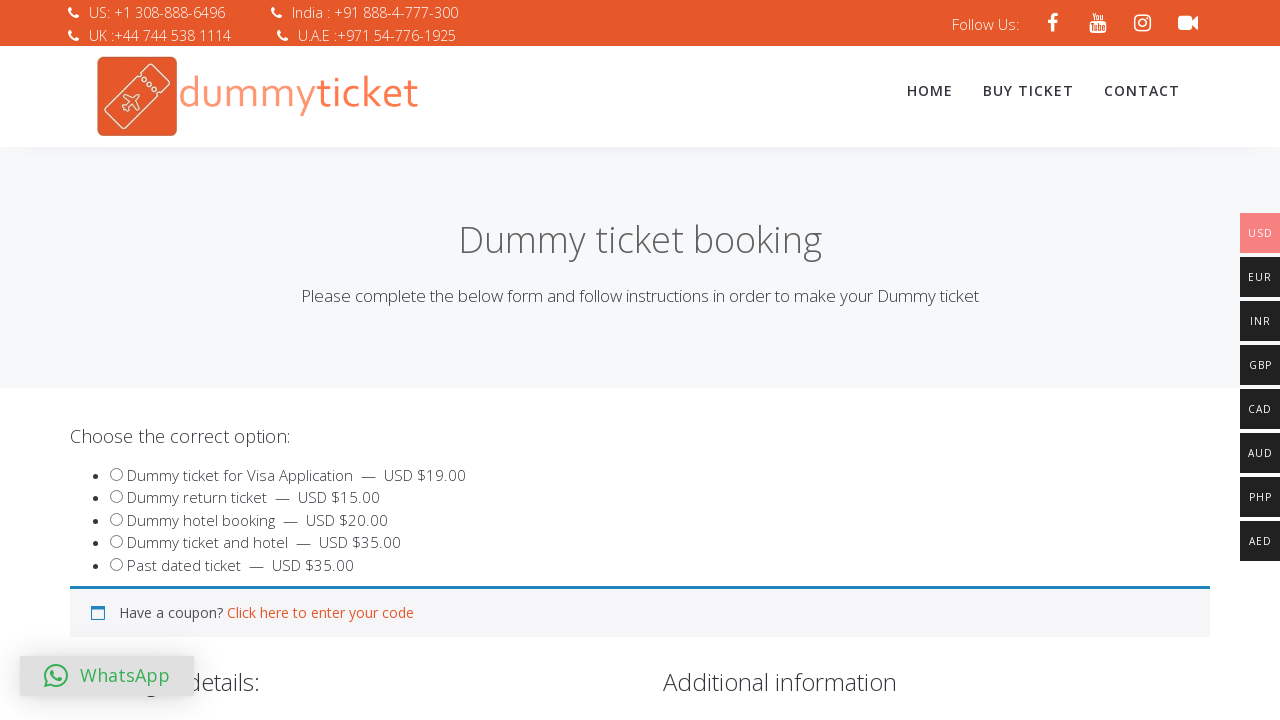

Clicked on country selection dropdown at (344, 360) on xpath=//*[@id='select2-billing_country-container']
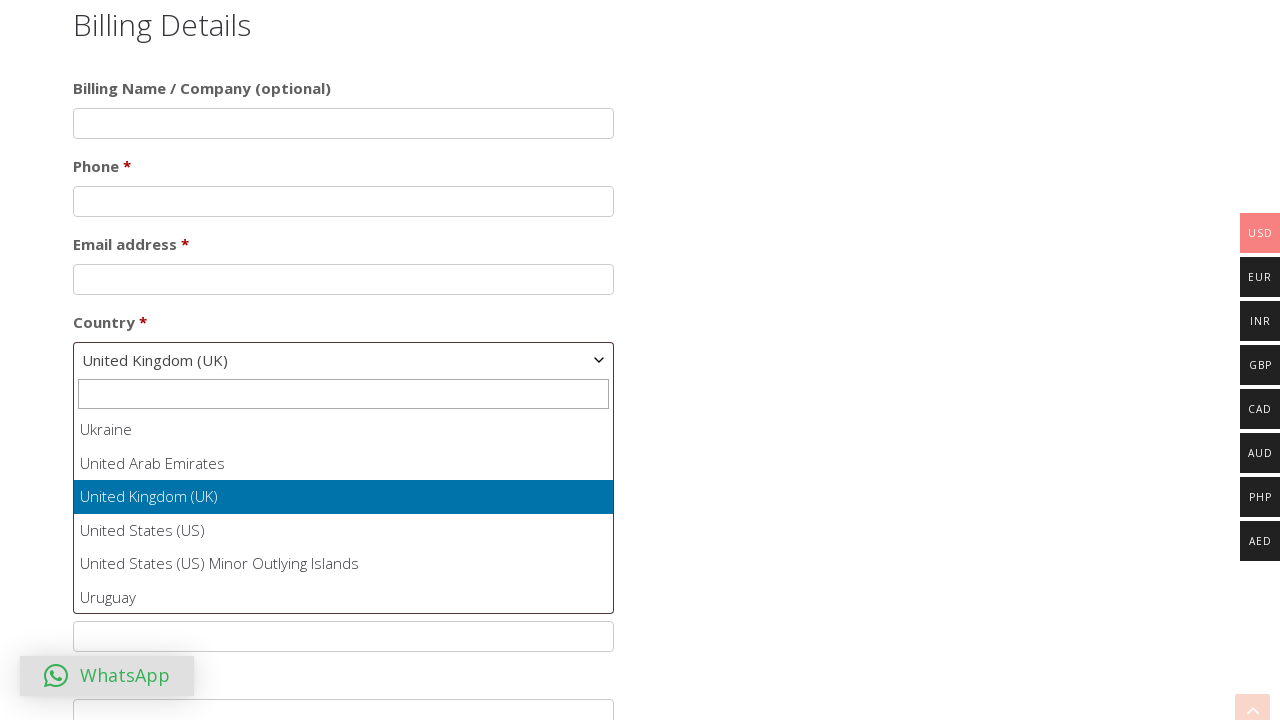

Dropdown options loaded
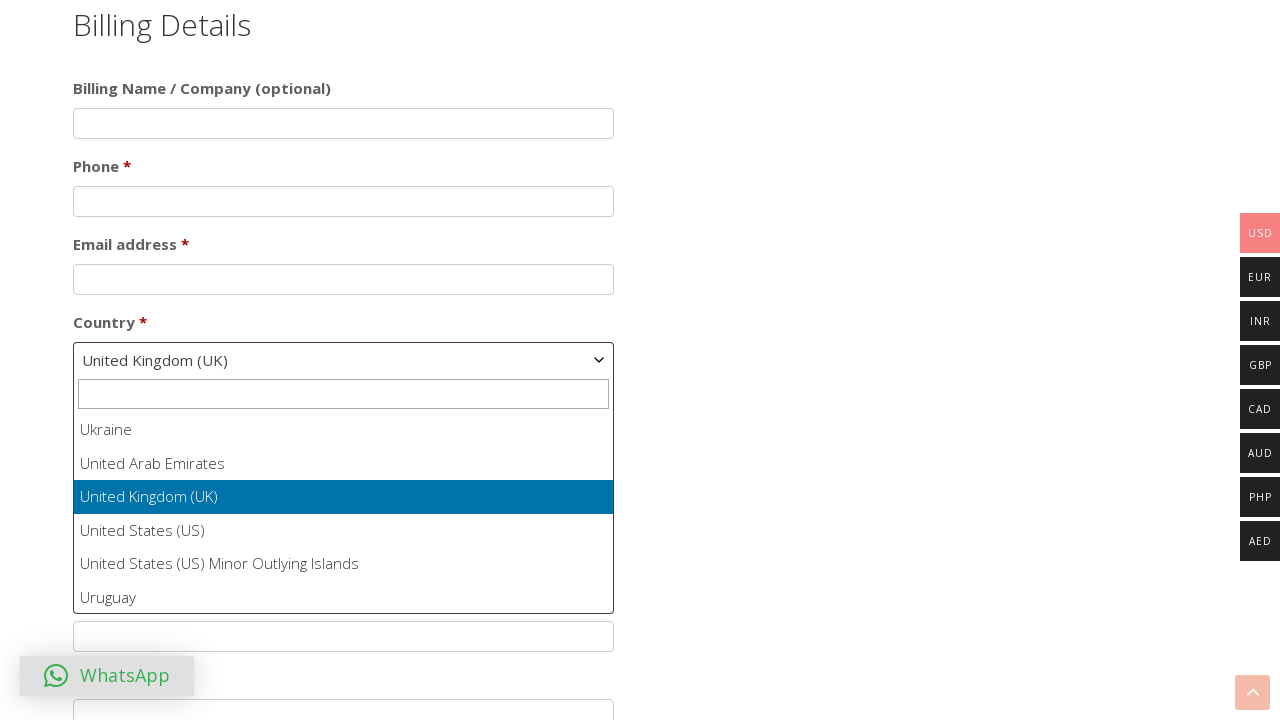

Located all country option elements
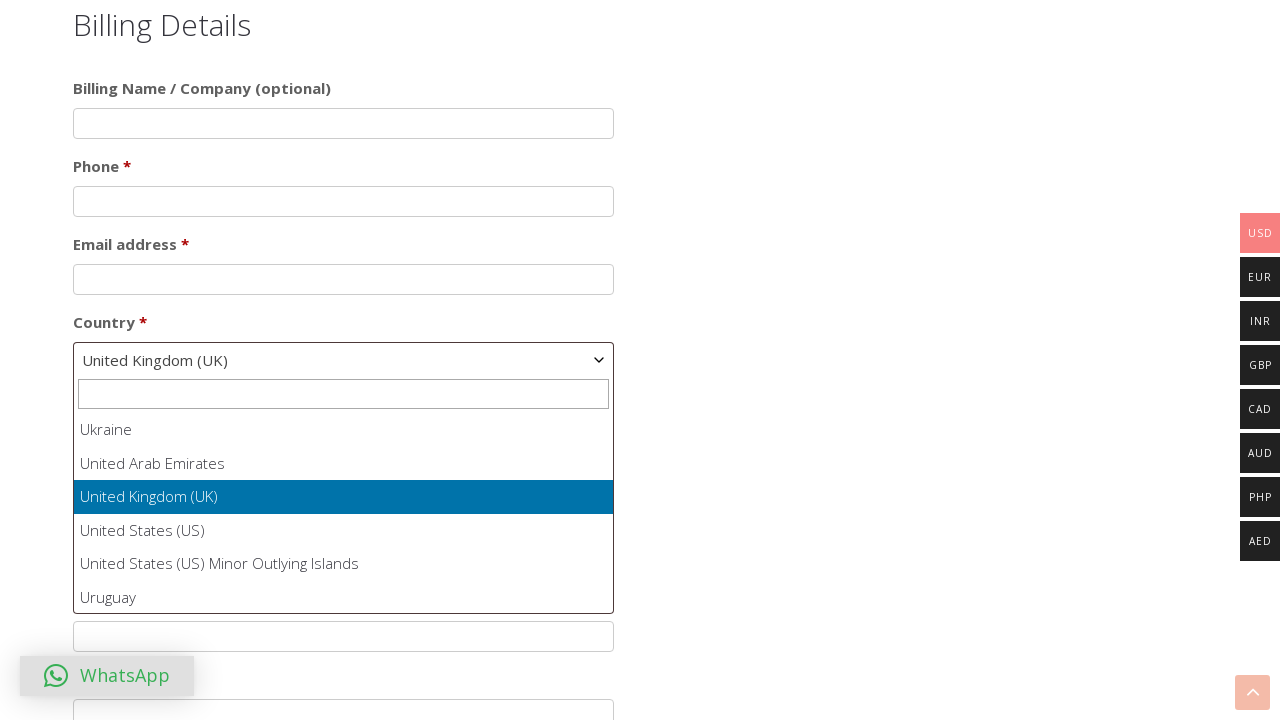

Found 250 country options in dropdown
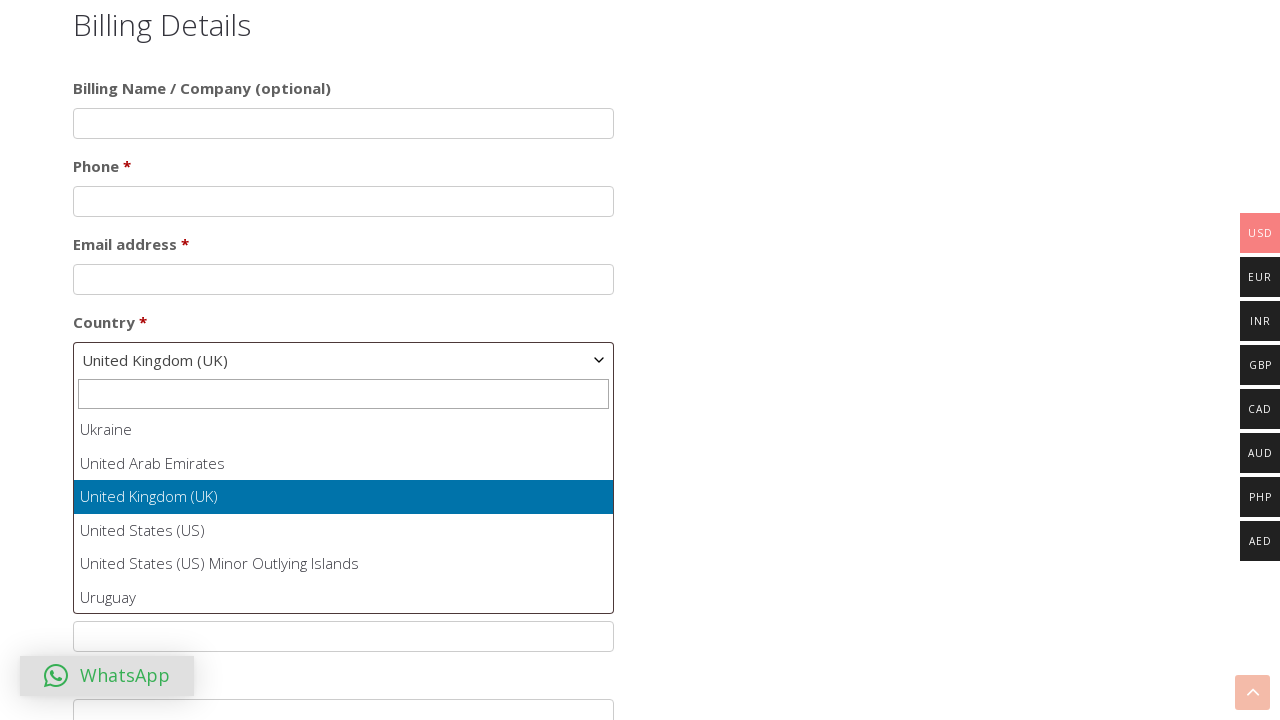

Selected 'Vietnam' from country dropdown at (344, 512) on xpath=//span/span/span[2]/ul/li >> nth=242
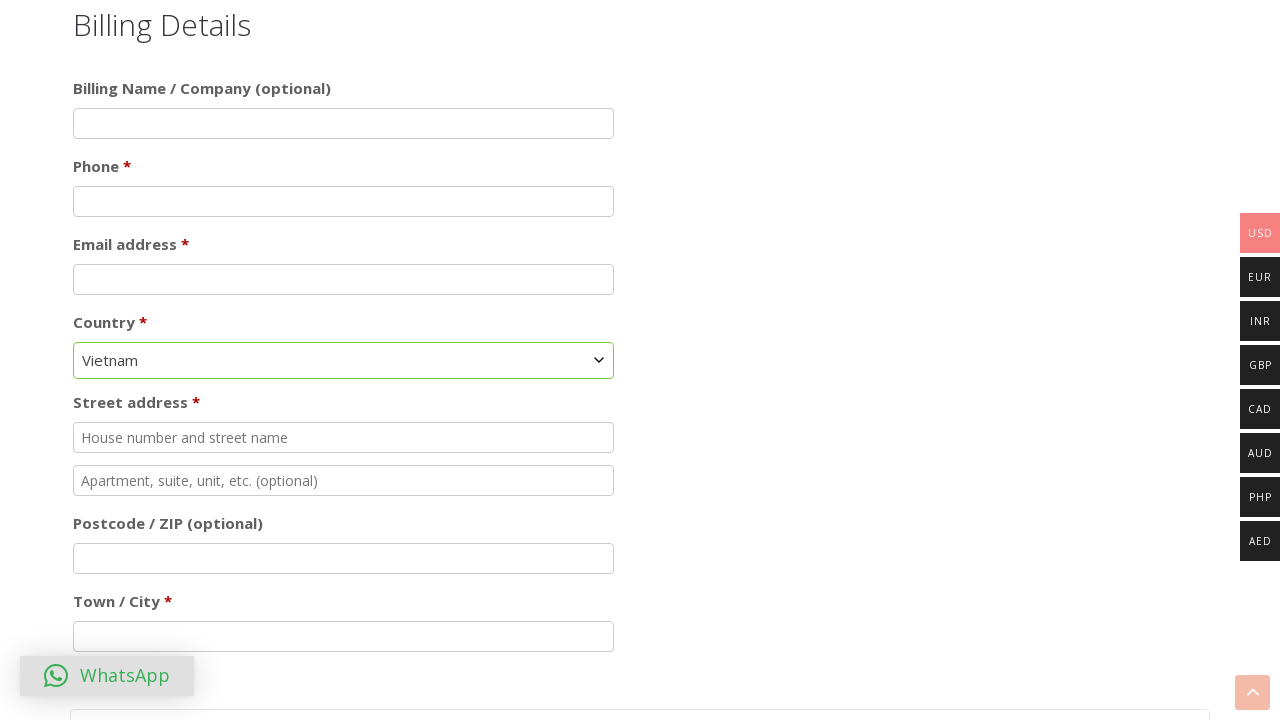

Waited for selection to be applied
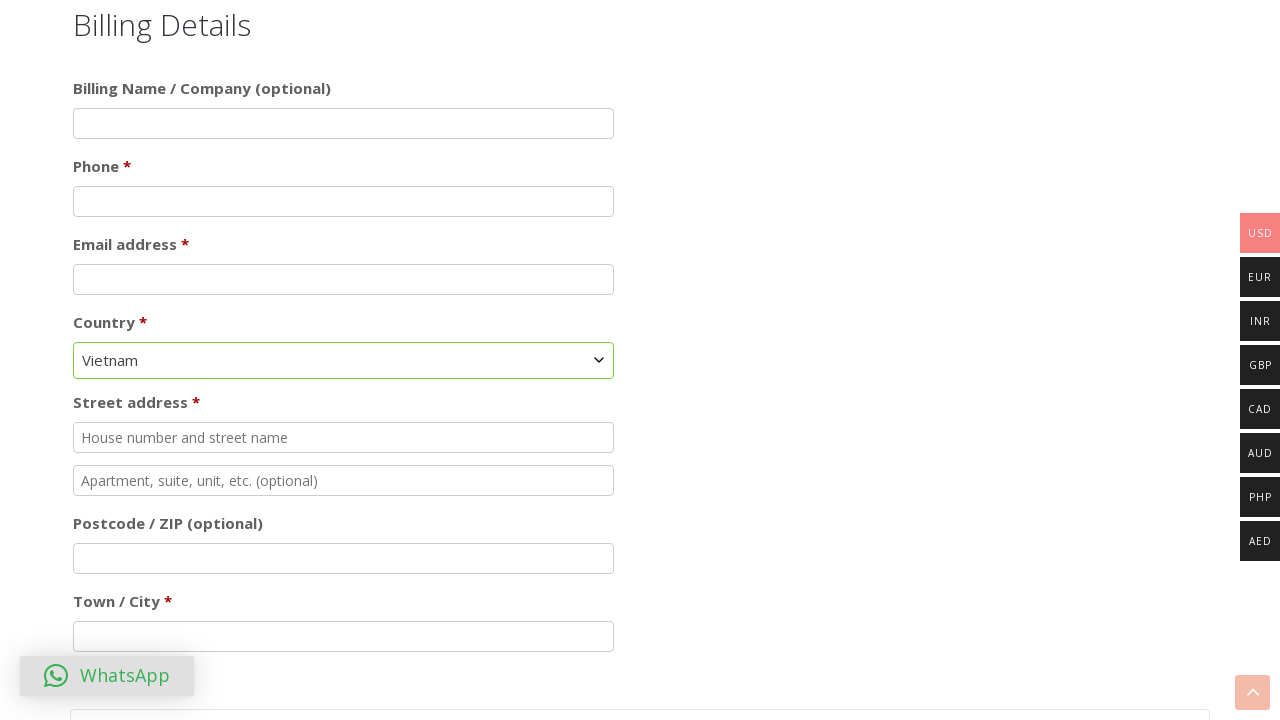

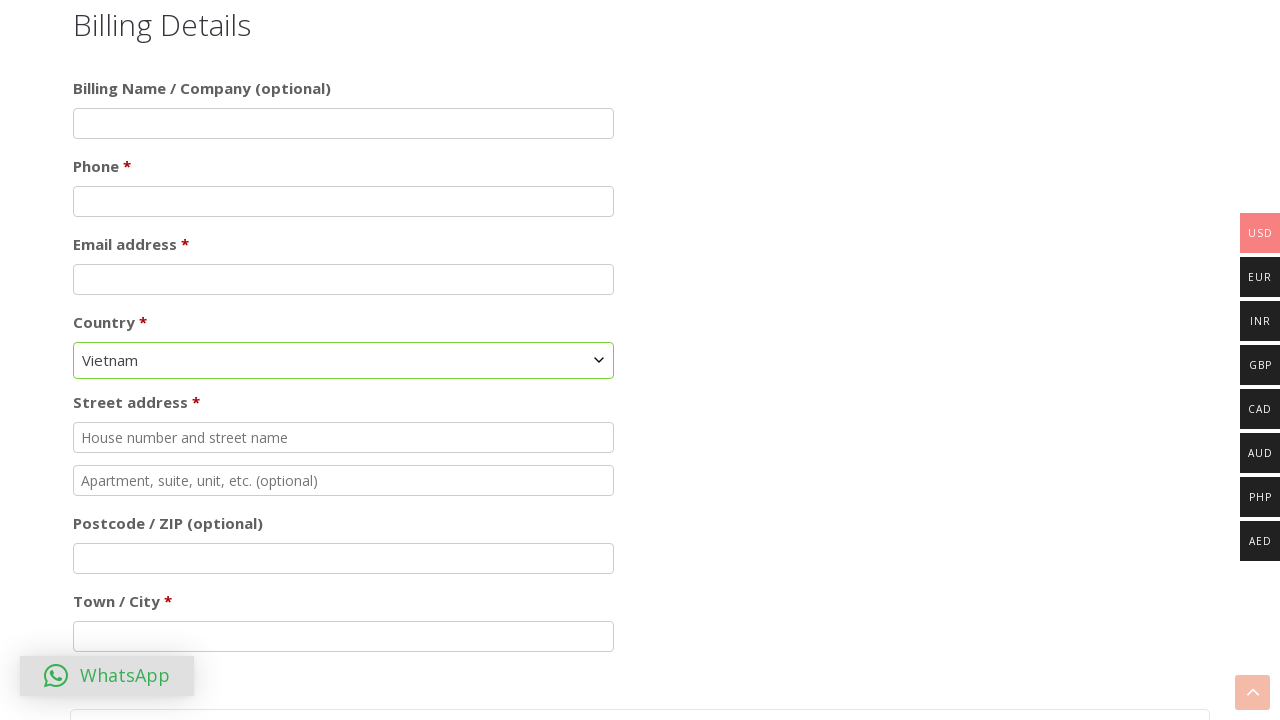